Hovers over the "Solutions" menu item, clicks on "Enterprise" option, and verifies the enterprise page heading displays the expected text.

Starting URL: https://github.com

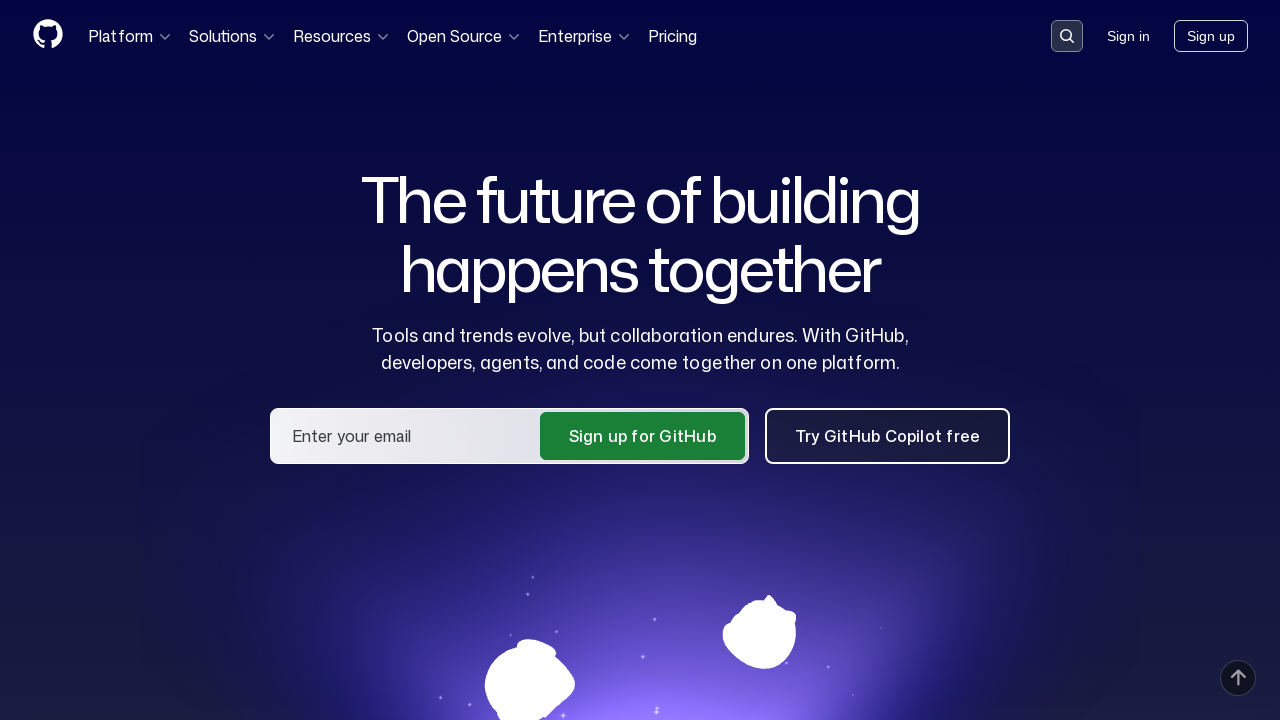

Hovered over 'Solutions' menu item at (233, 36) on text=Solutions
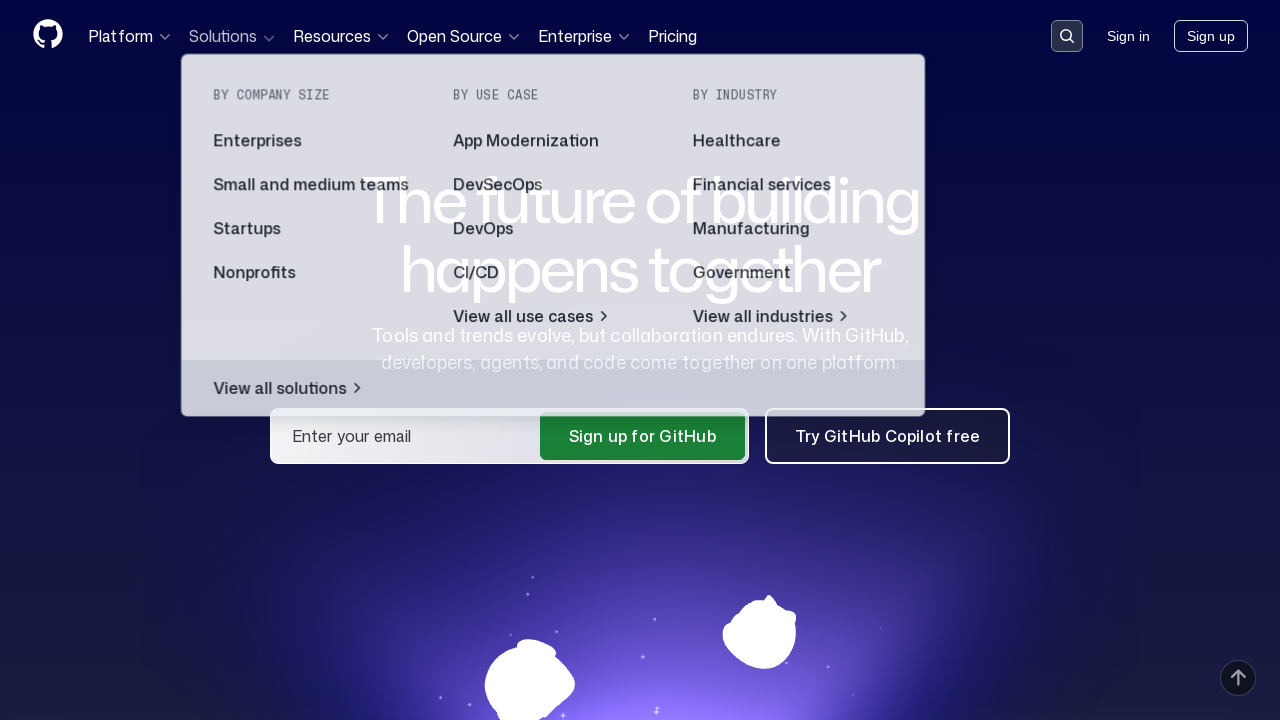

Clicked on 'Enterprise' option at (257, 142) on text=Enterprise
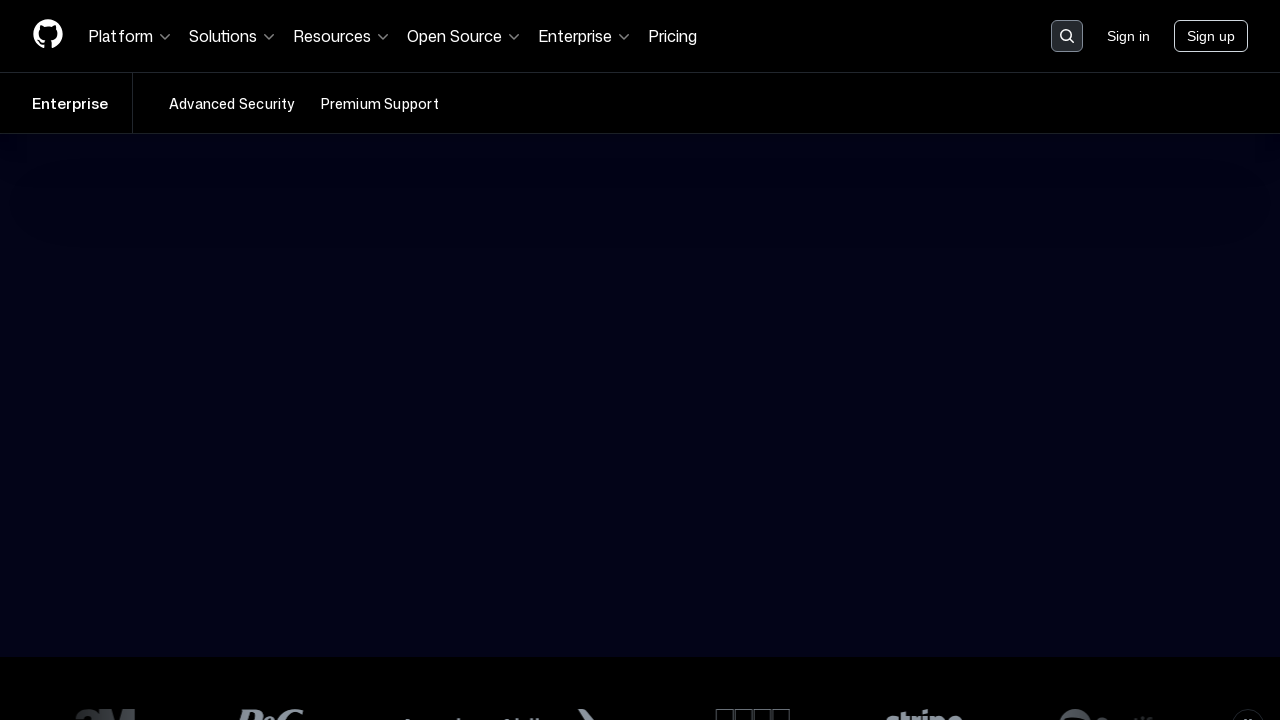

Enterprise page heading loaded
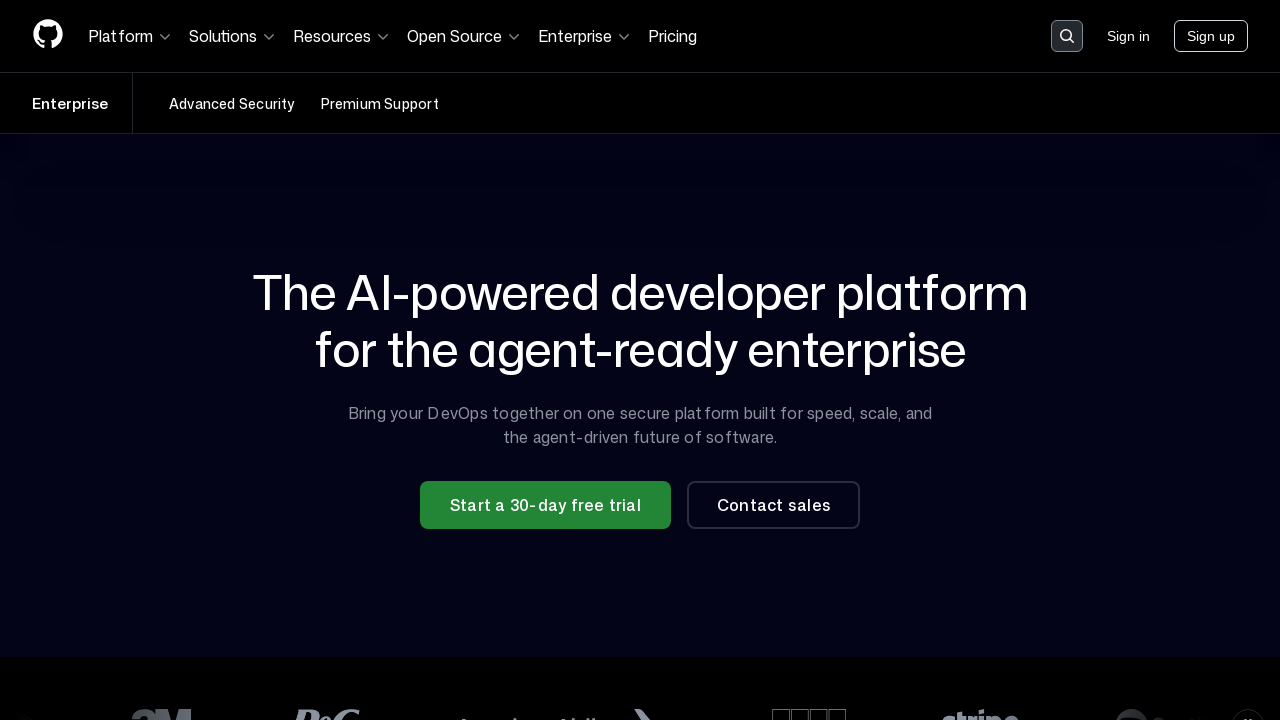

Retrieved enterprise page heading text: 'The AI-powered developer platform for the agent-ready enterprise'
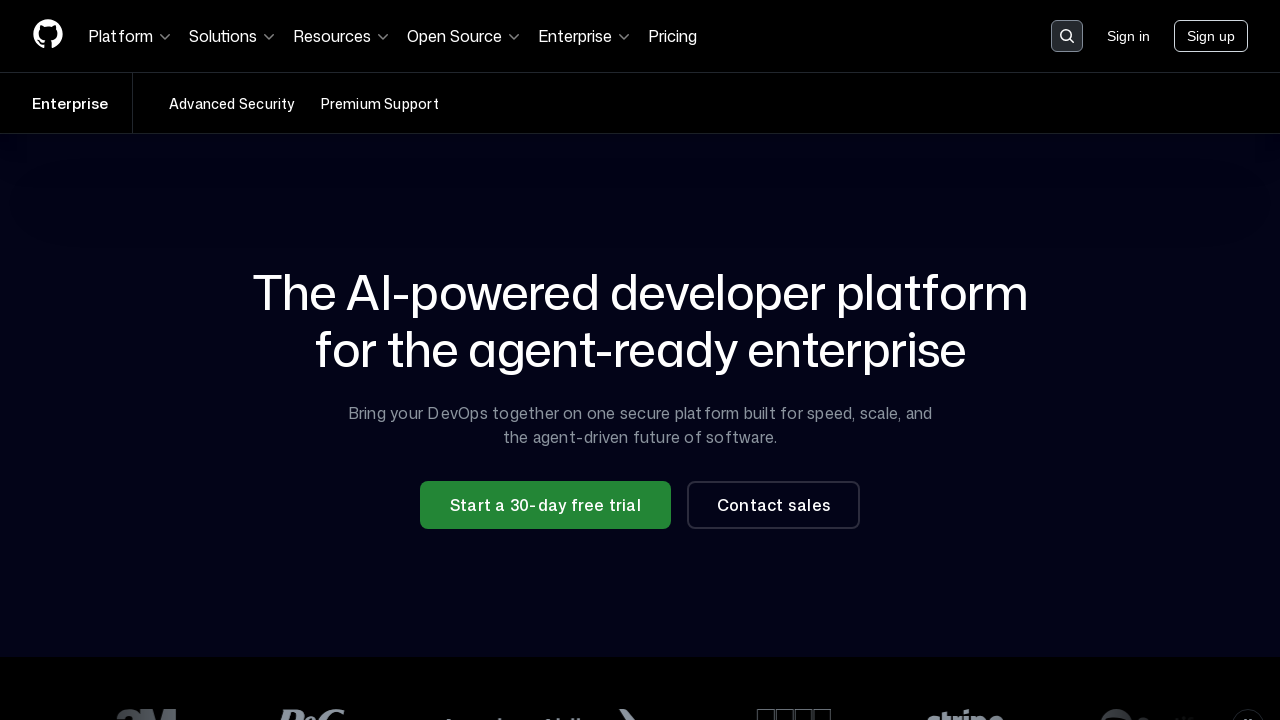

Verified enterprise page heading contains expected text
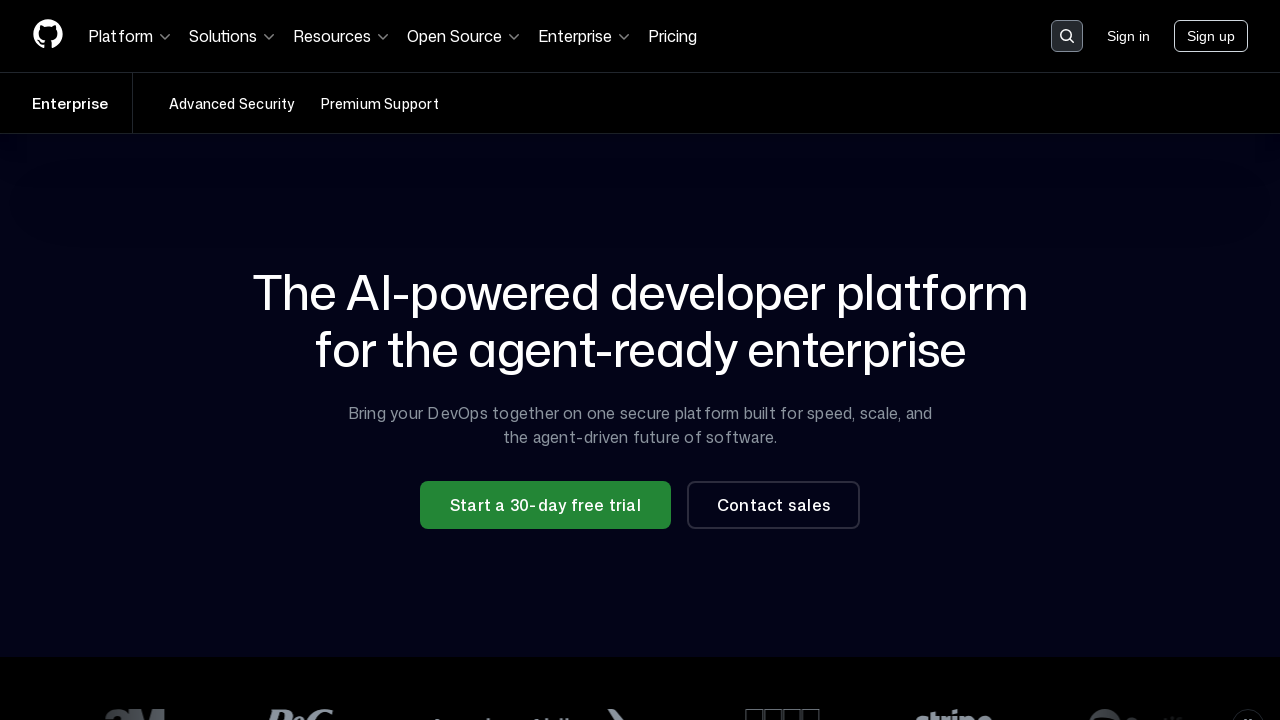

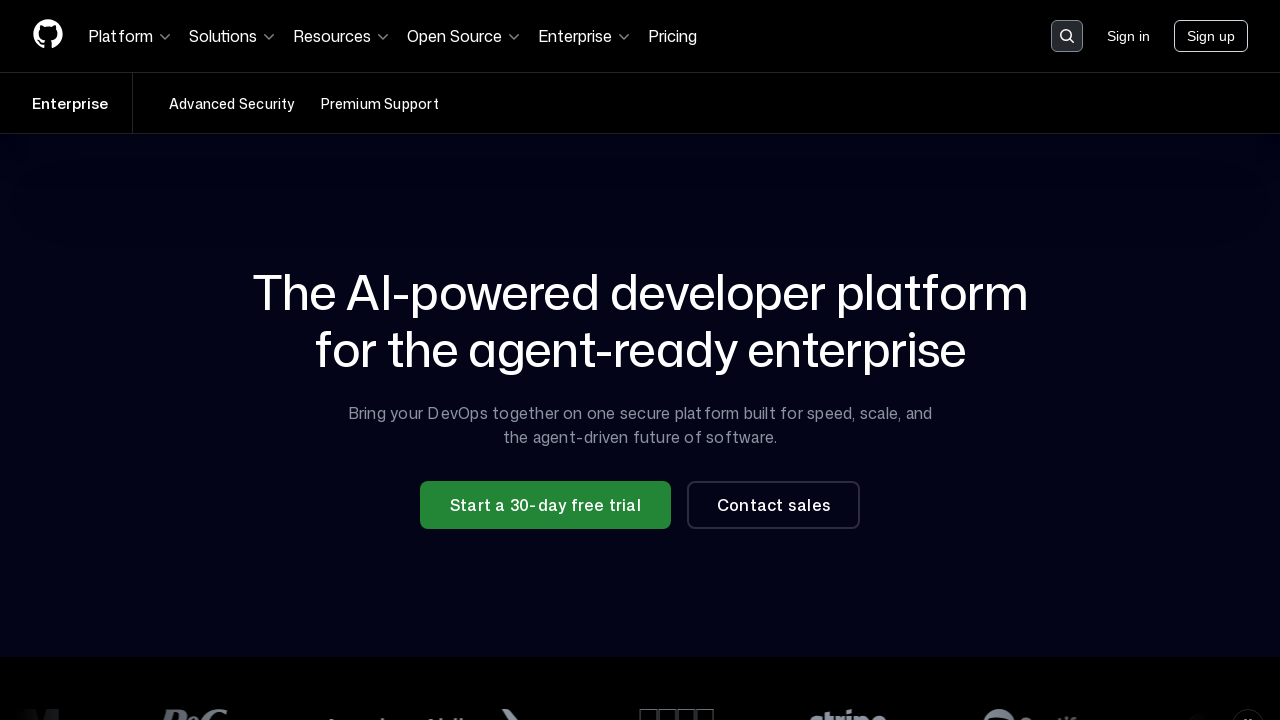